Tests checkbox selection and radio button functionality on a dropdown practice page, verifying element states and attributes

Starting URL: https://rahulshettyacademy.com/dropdownsPractise/

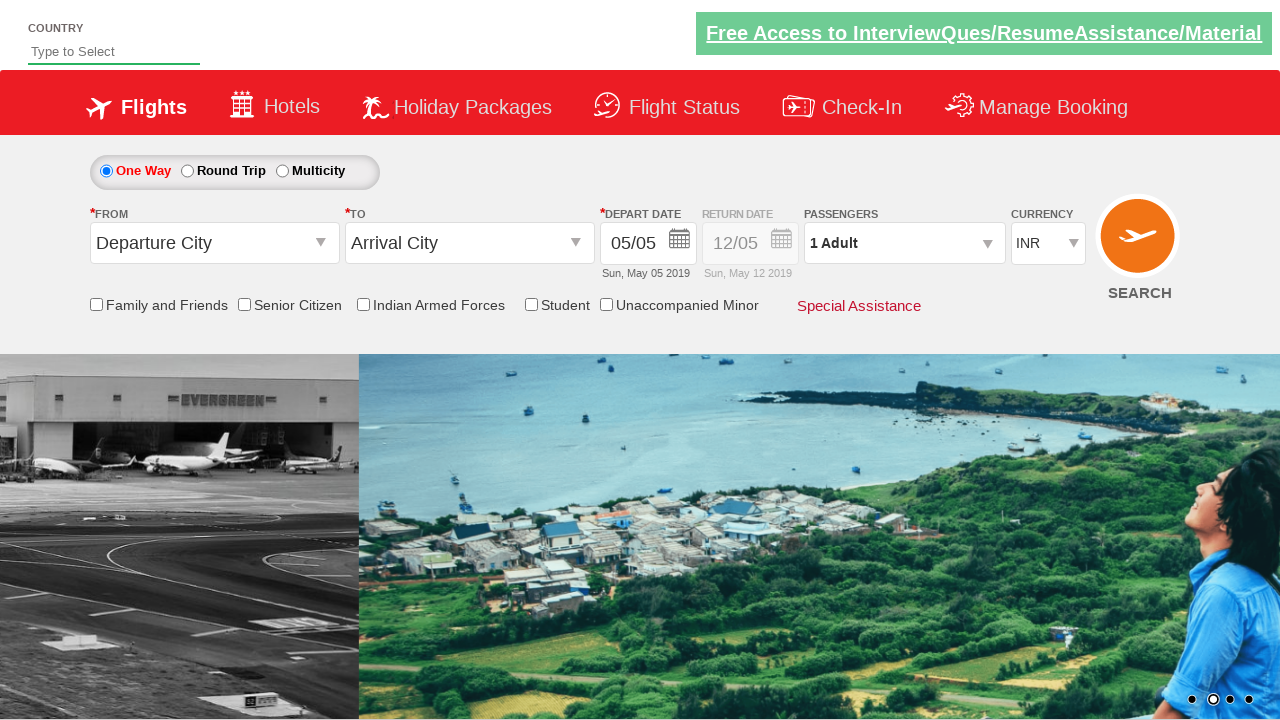

Located friends and family checkbox element
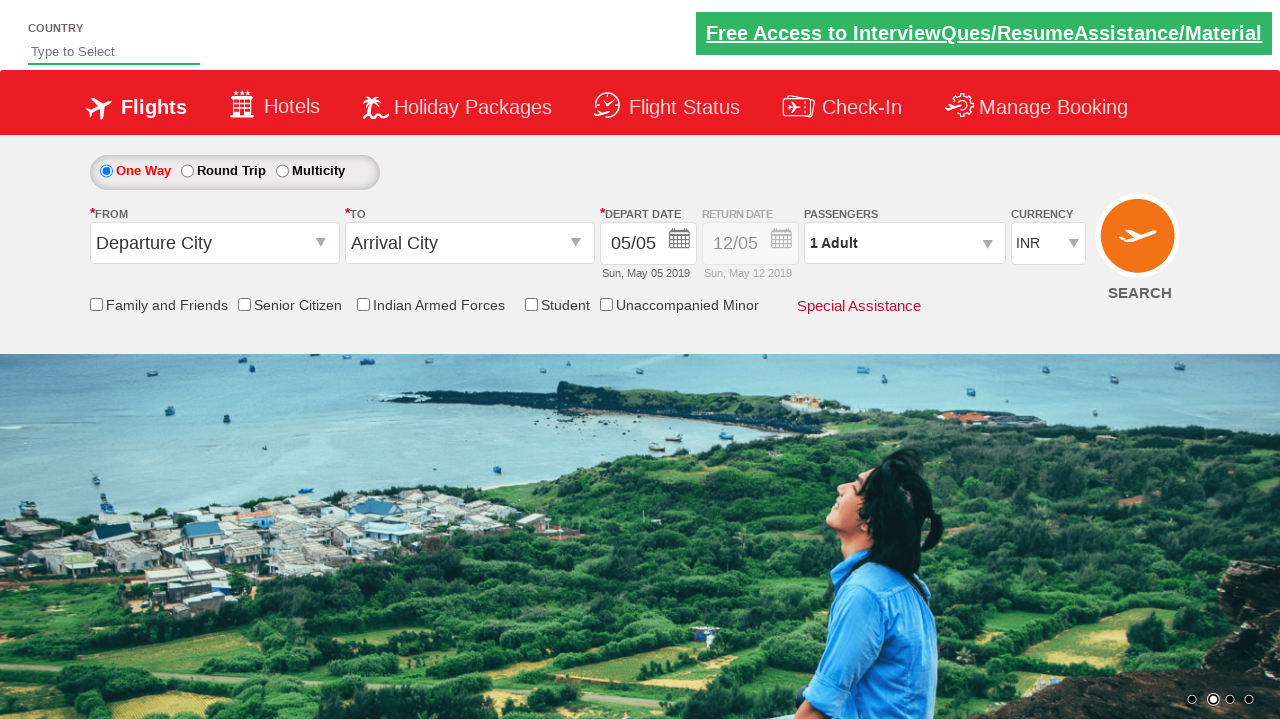

Verified friends and family checkbox is initially unchecked
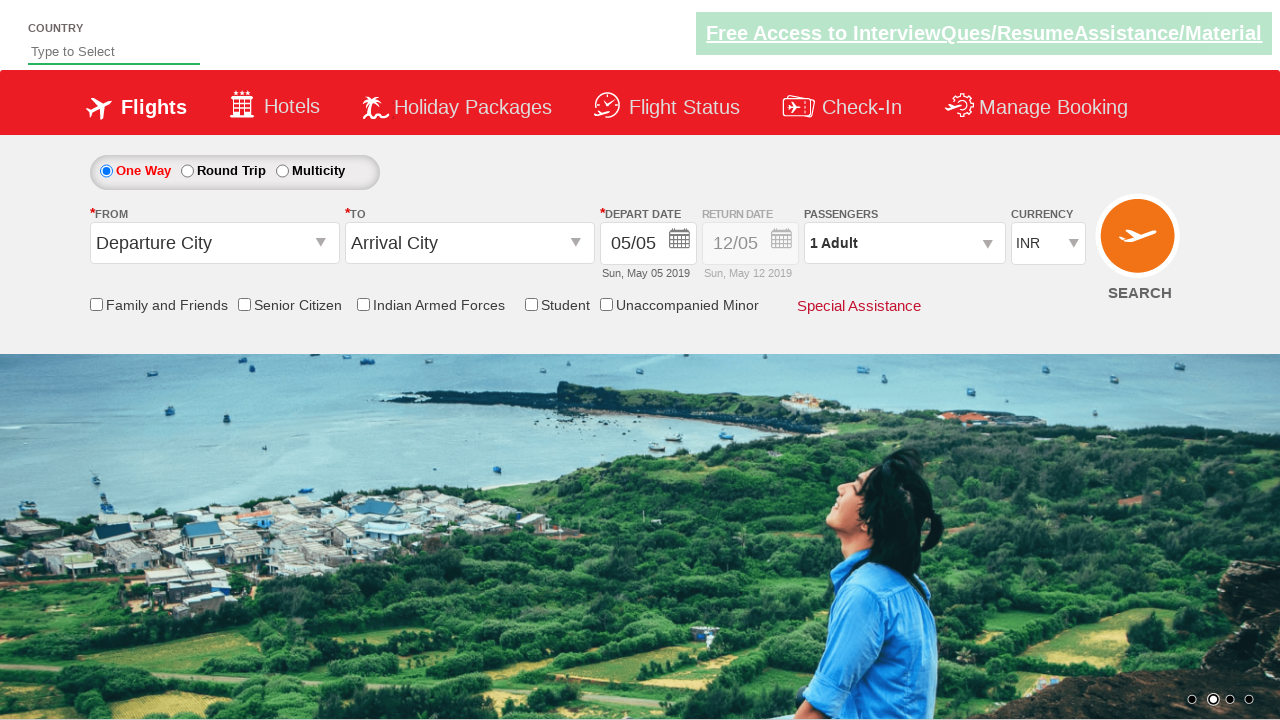

Clicked friends and family checkbox at (96, 304) on input[id*='friendsandfamily']
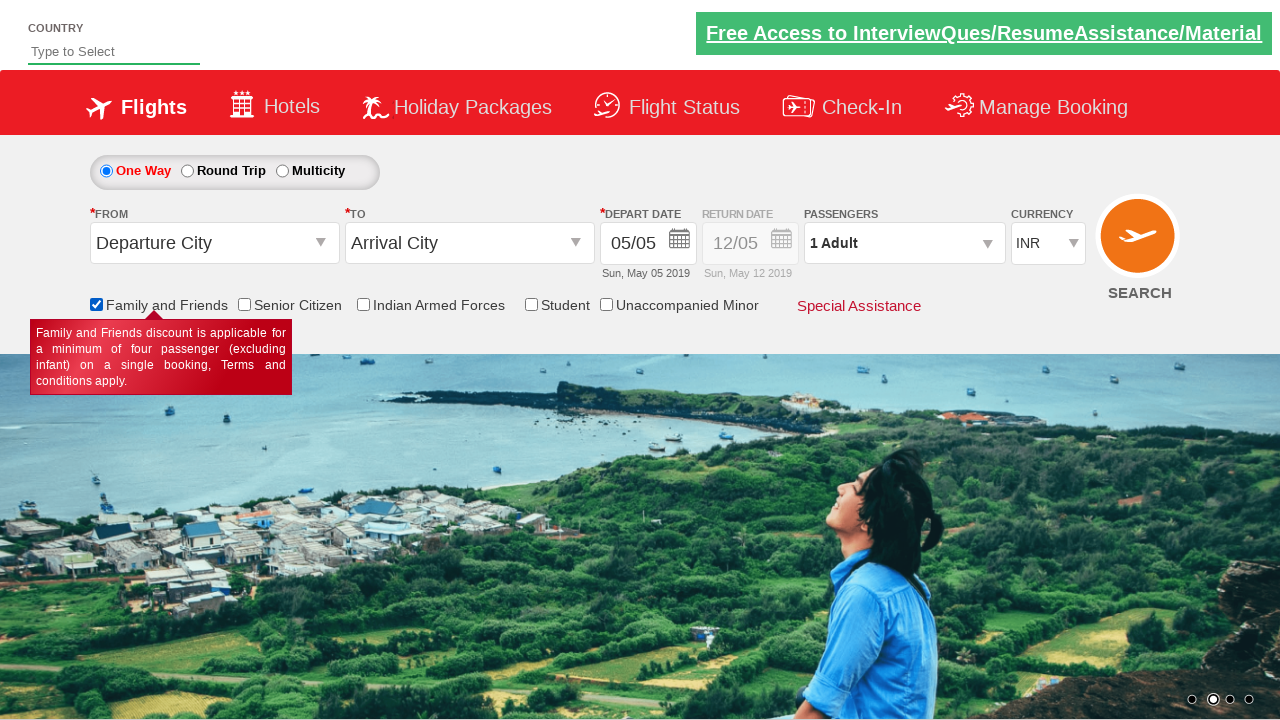

Verified friends and family checkbox is now checked
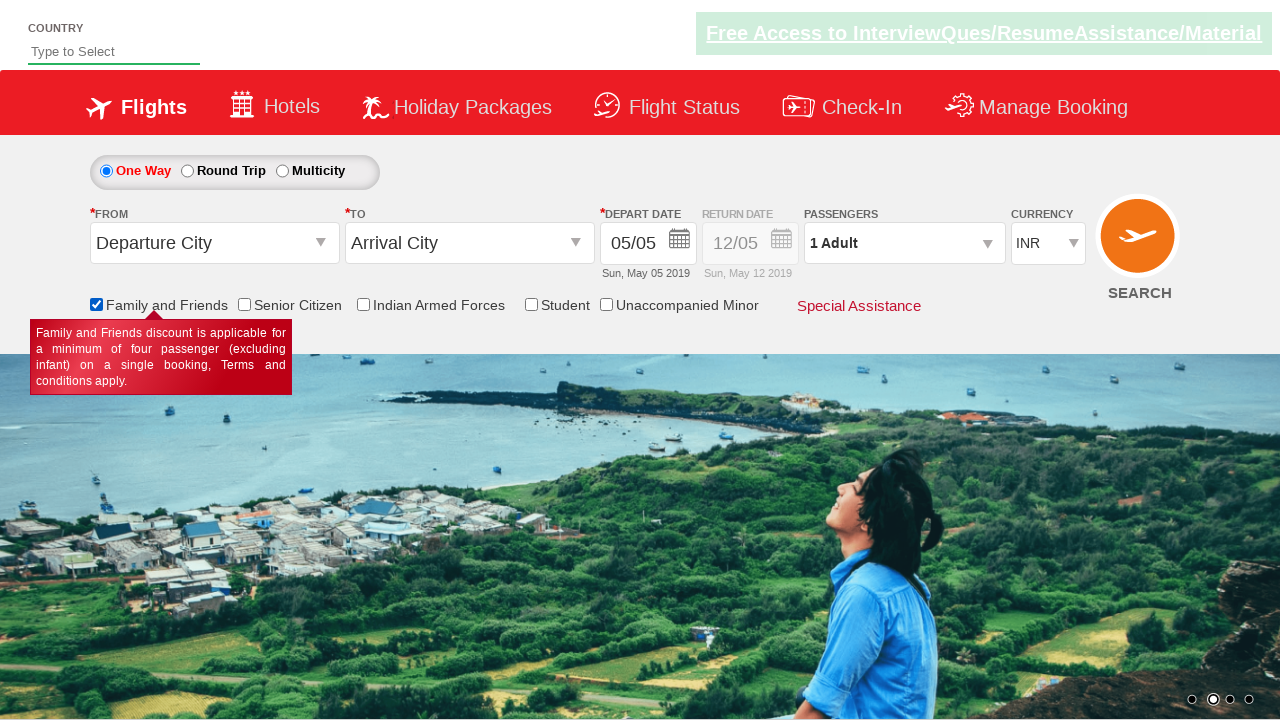

Located all checkbox elements on the page
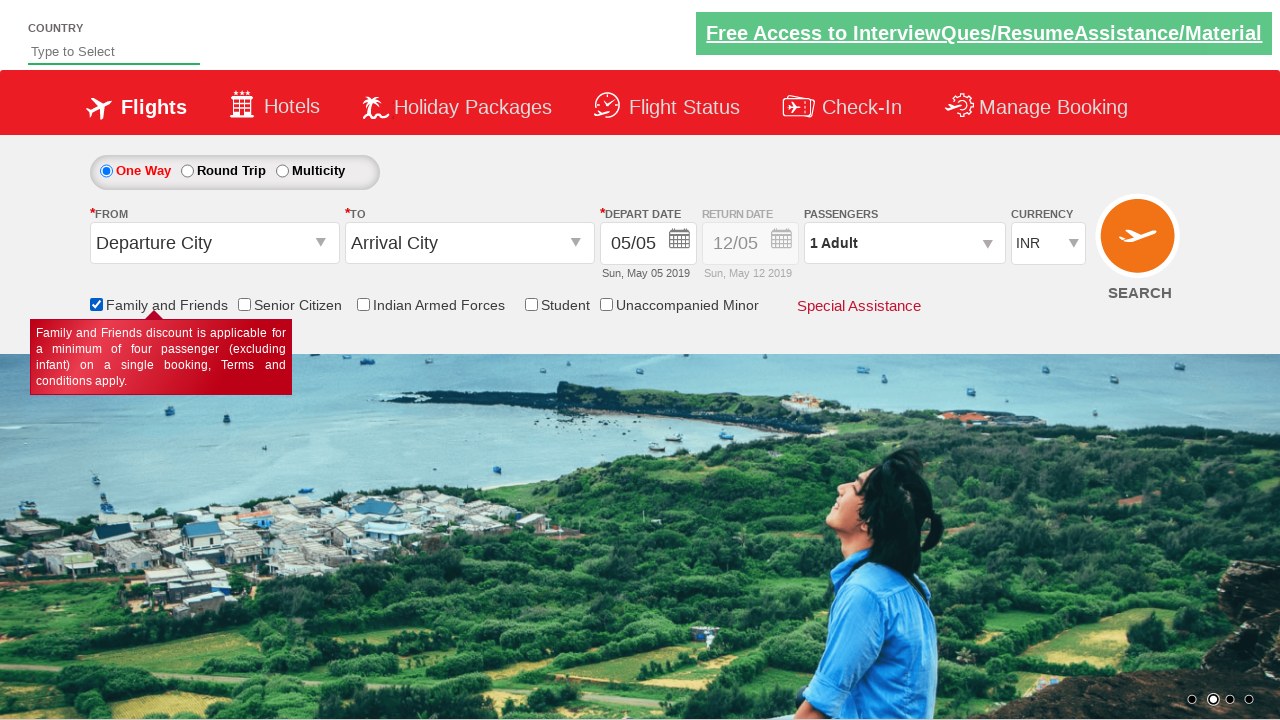

Verified total of 6 checkboxes on the page
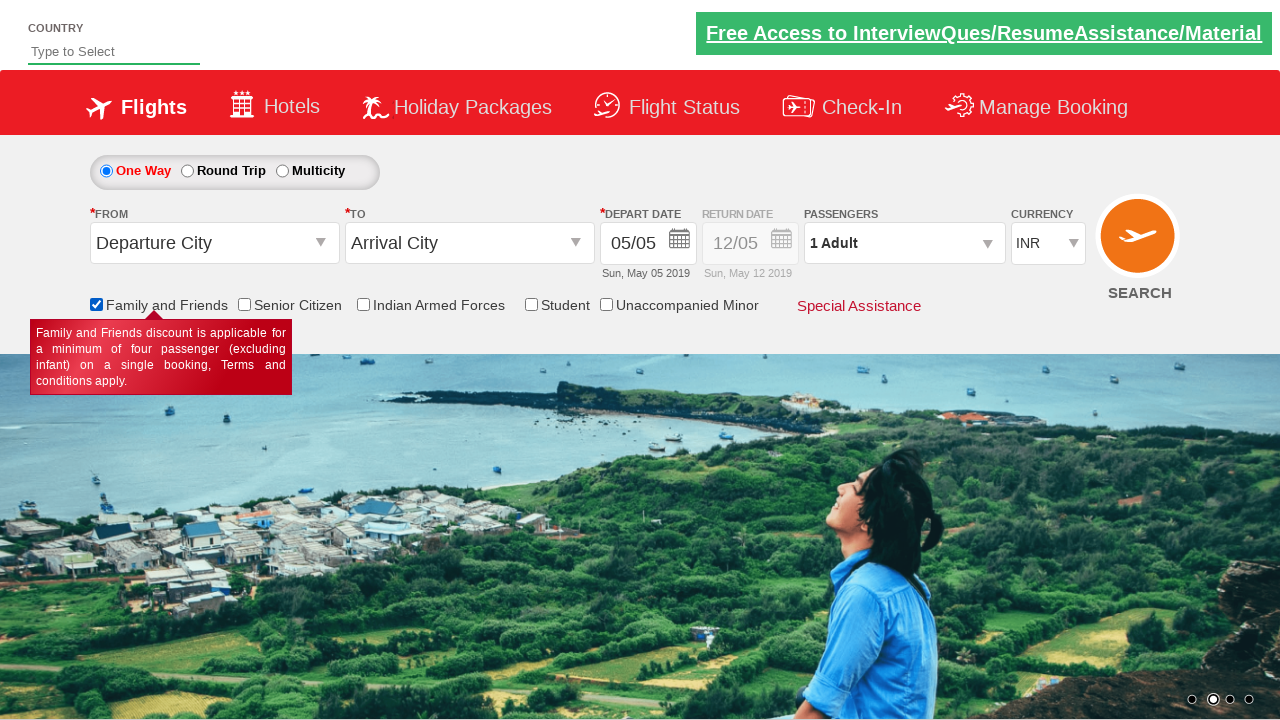

Retrieved initial style attribute of Div1 element
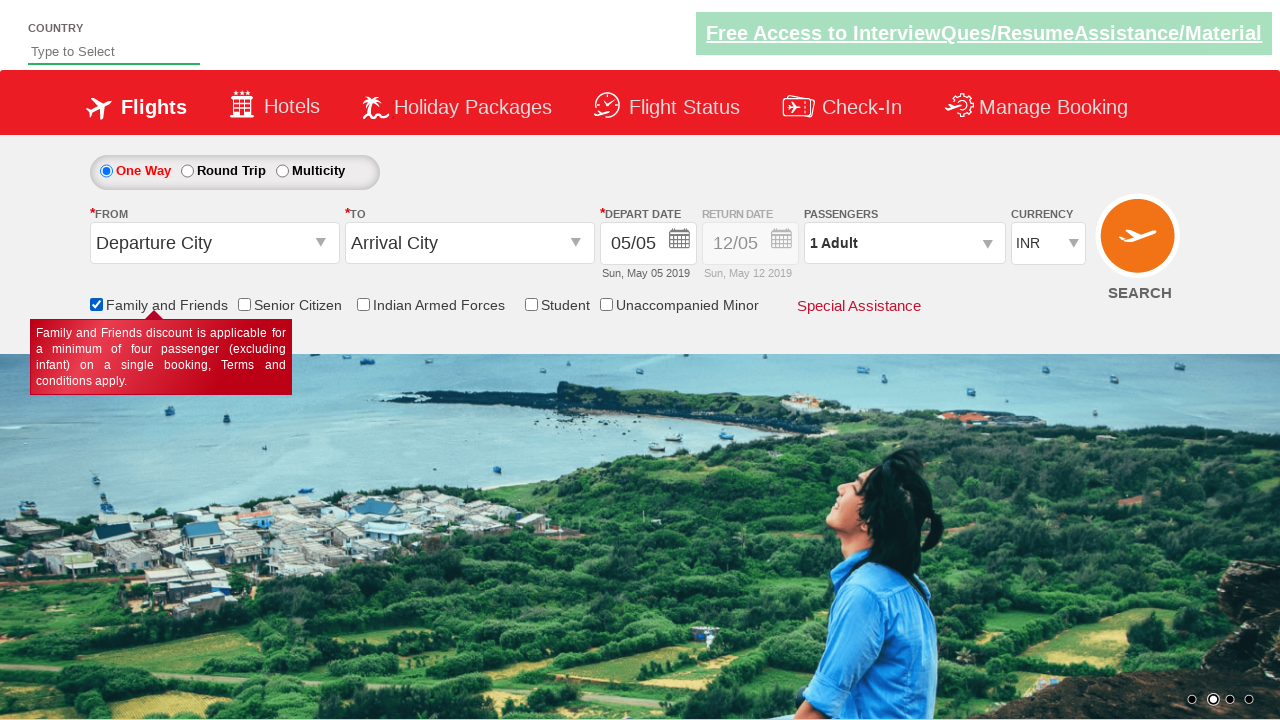

Clicked round trip radio button at (187, 171) on #ctl00_mainContent_rbtnl_Trip_1
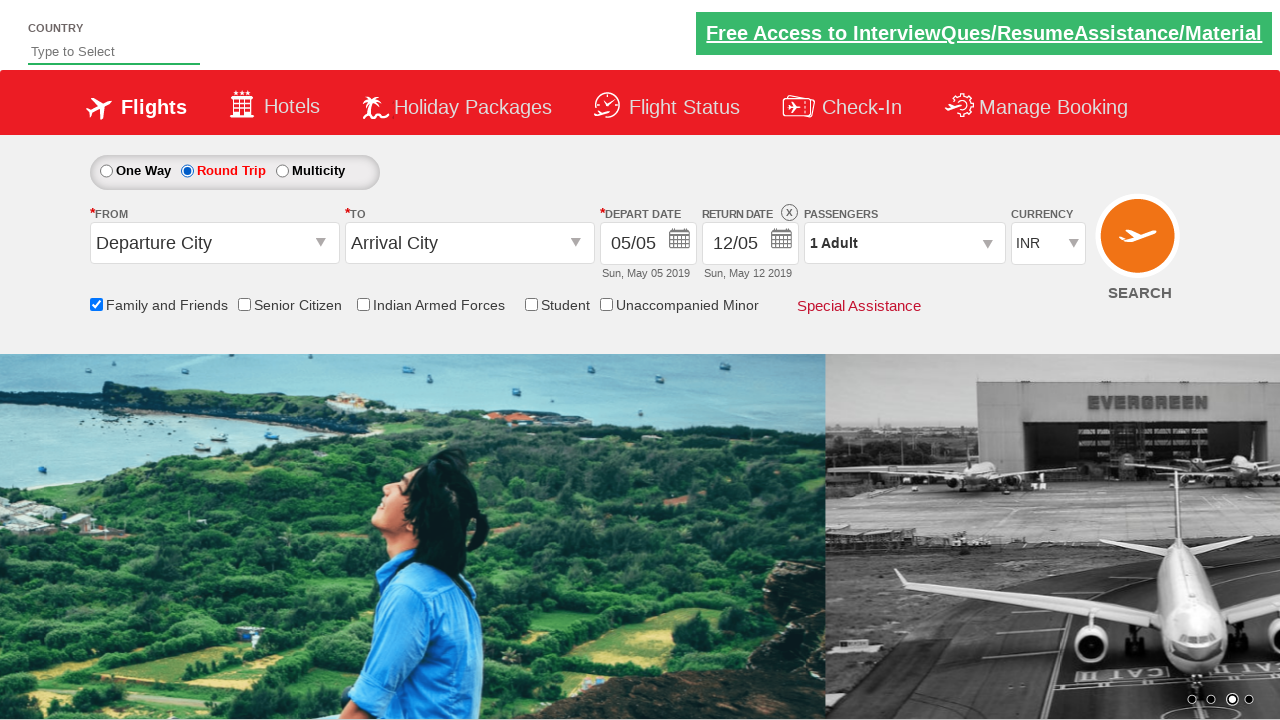

Retrieved updated style attribute of Div1 element
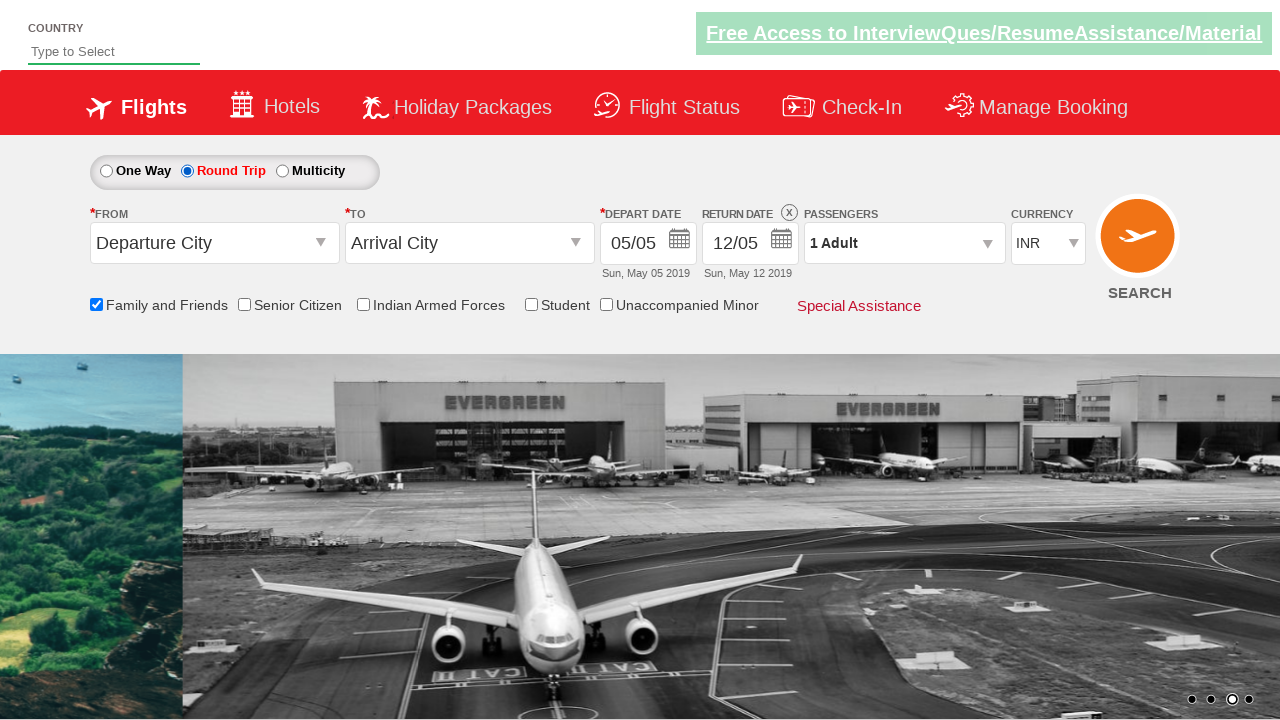

Verified Div1 style changed after selecting round trip radio button
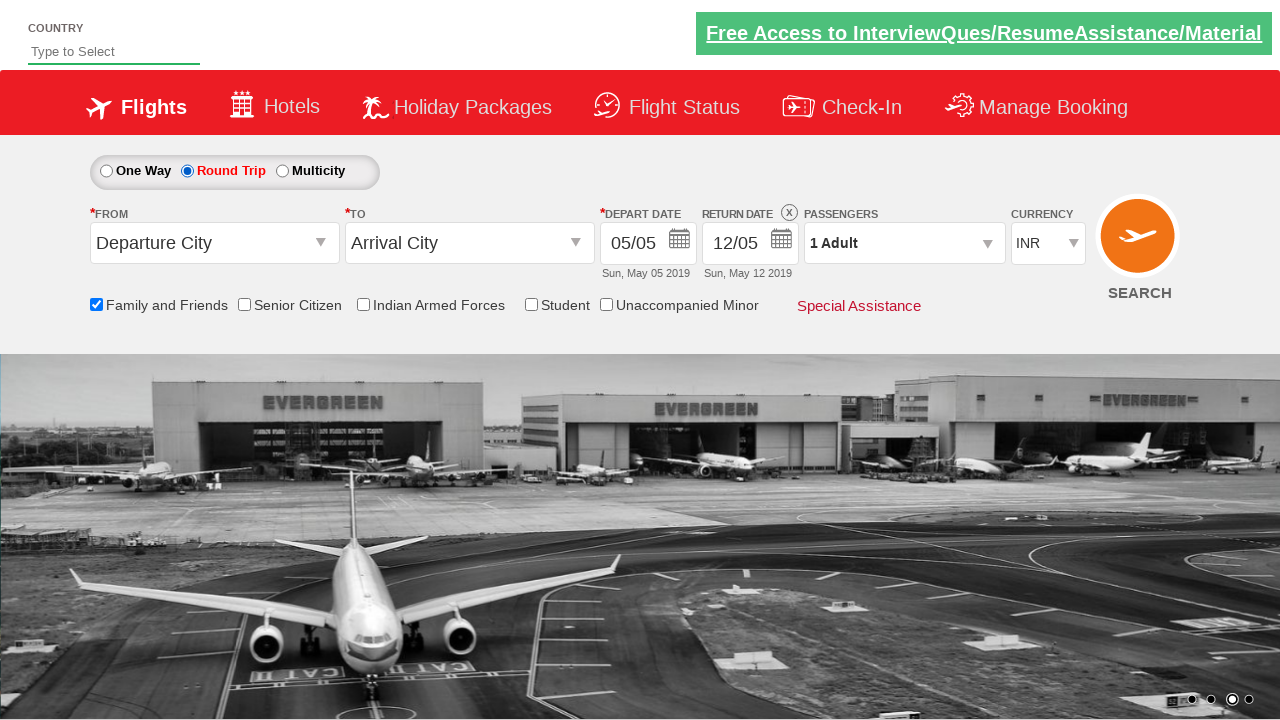

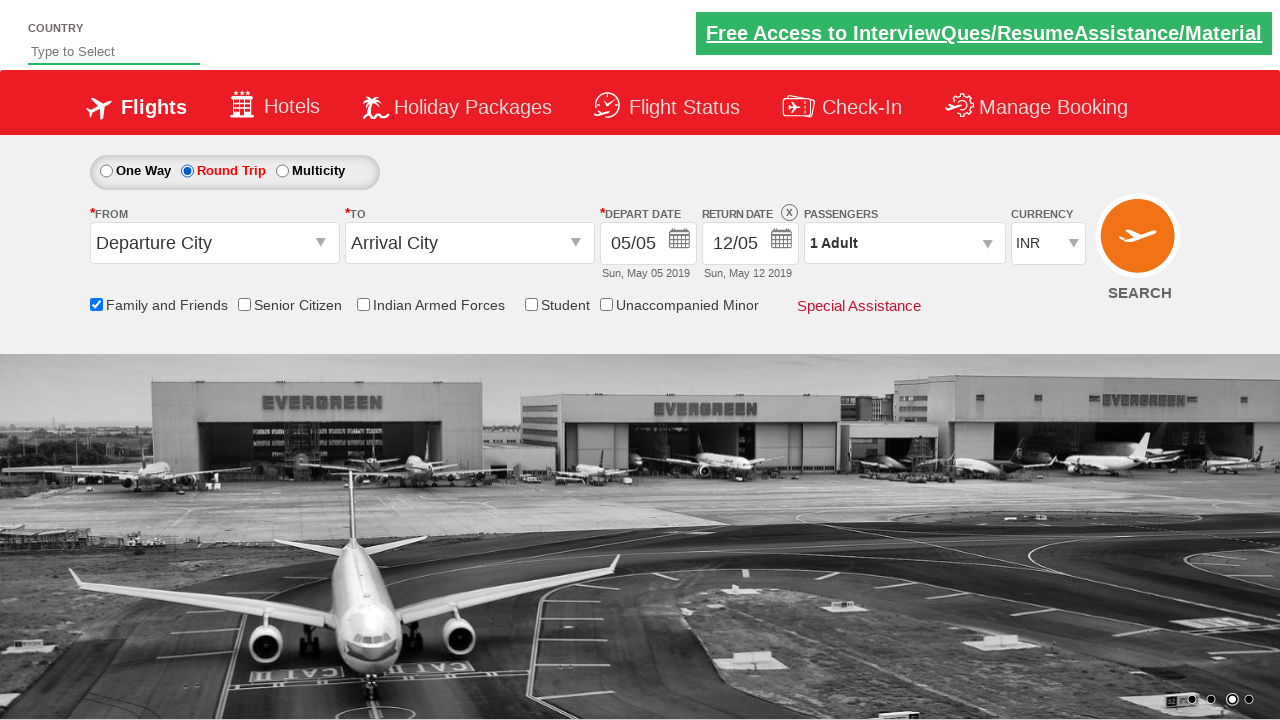